Tests implicit wait functionality by clicking on header element and then clicking on a text element on the DemoQA elements page

Starting URL: https://demoqa.com/elements/

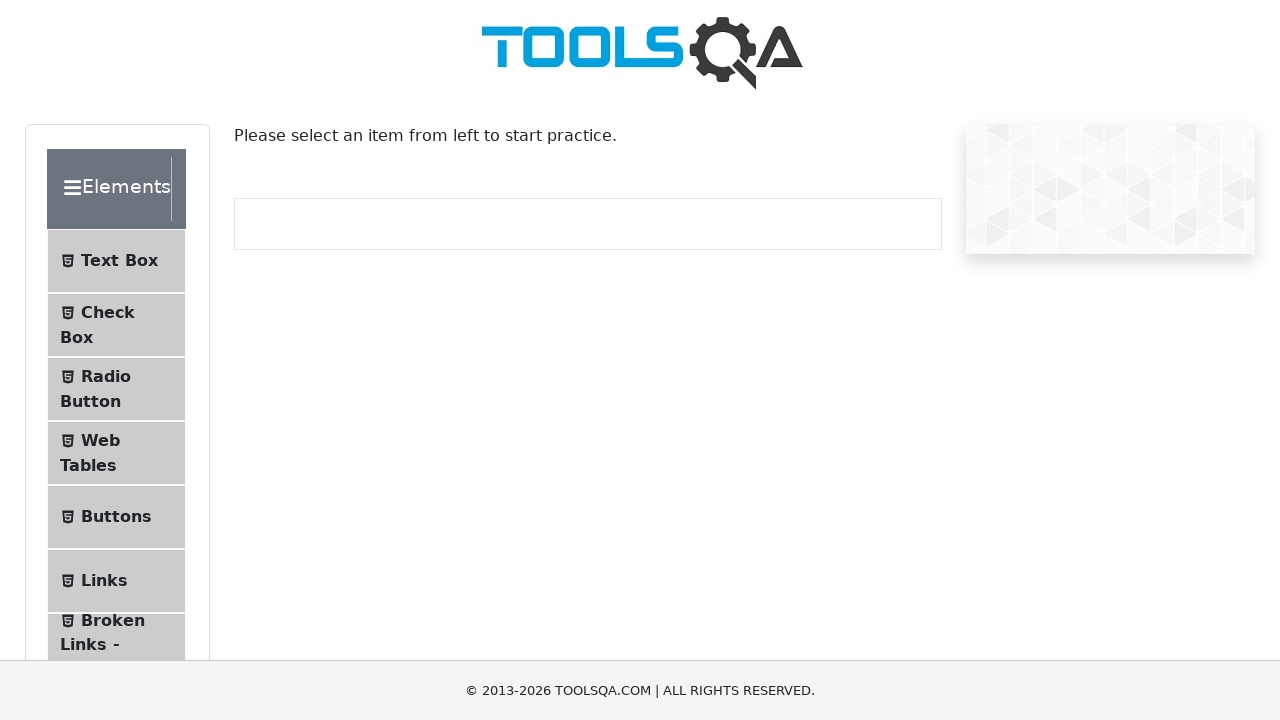

Clicked on header-right element at (192, 189) on (//div[@class='header-right'])[1]
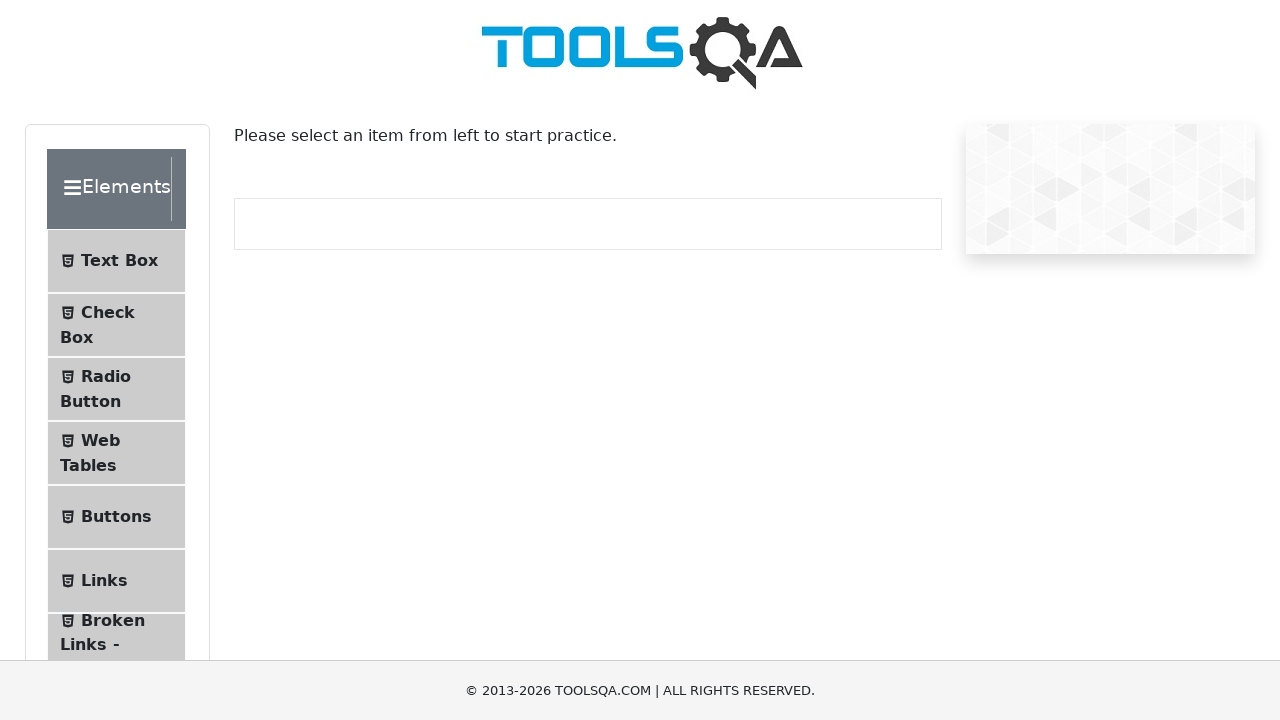

Clicked on first text element at (119, 261) on (//*[@class='text'])[1]
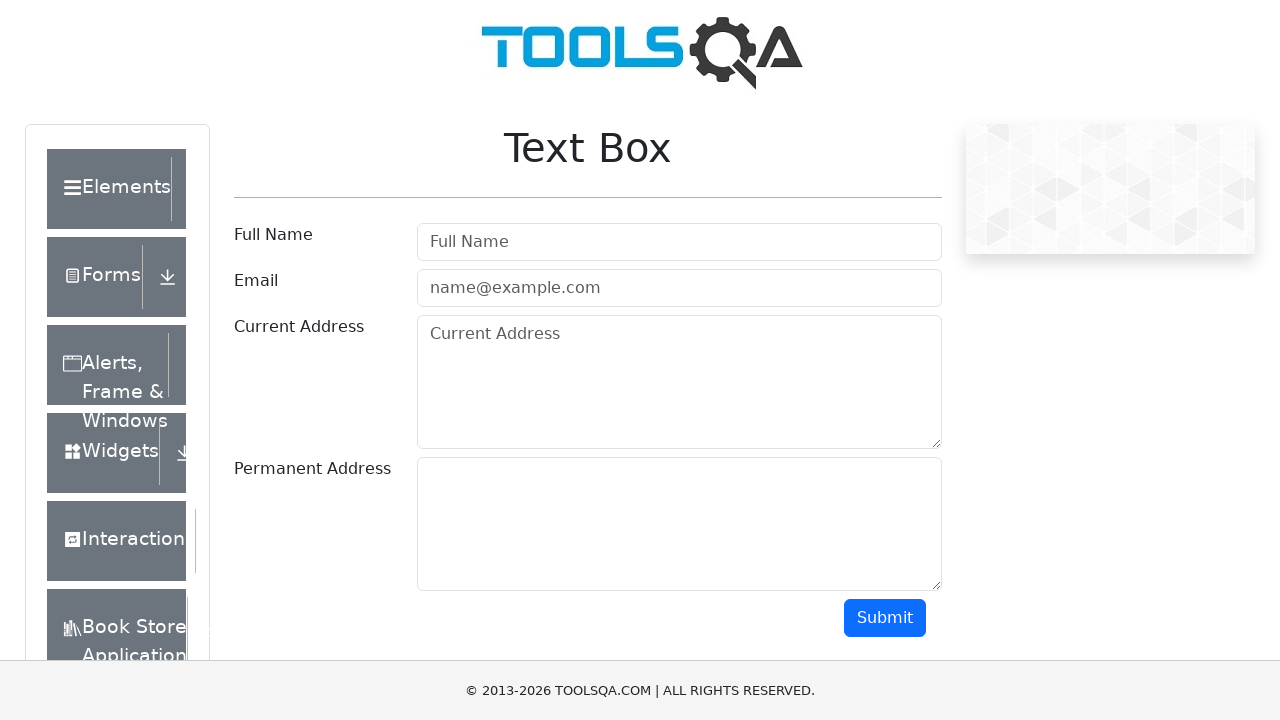

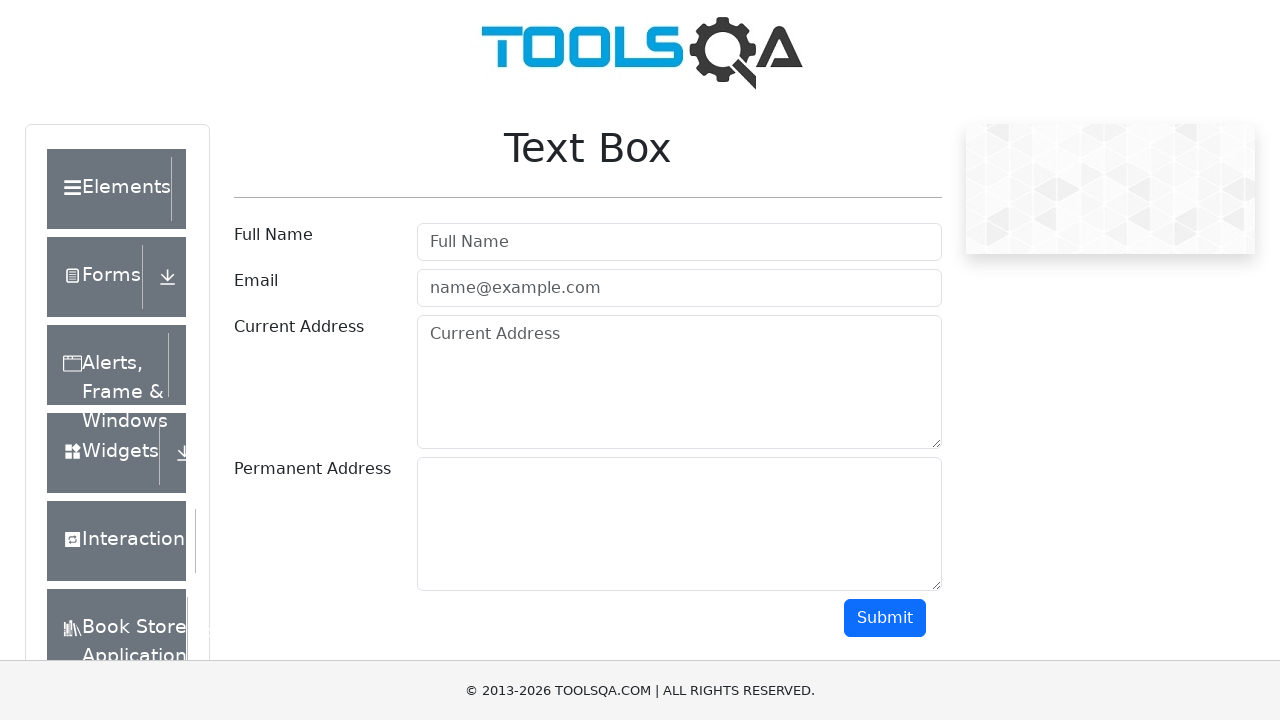